Tests JavaScript prompt alert functionality by clicking a button that triggers a prompt, entering text into it, accepting it, and verifying the result message

Starting URL: http://the-internet.herokuapp.com/javascript_alerts

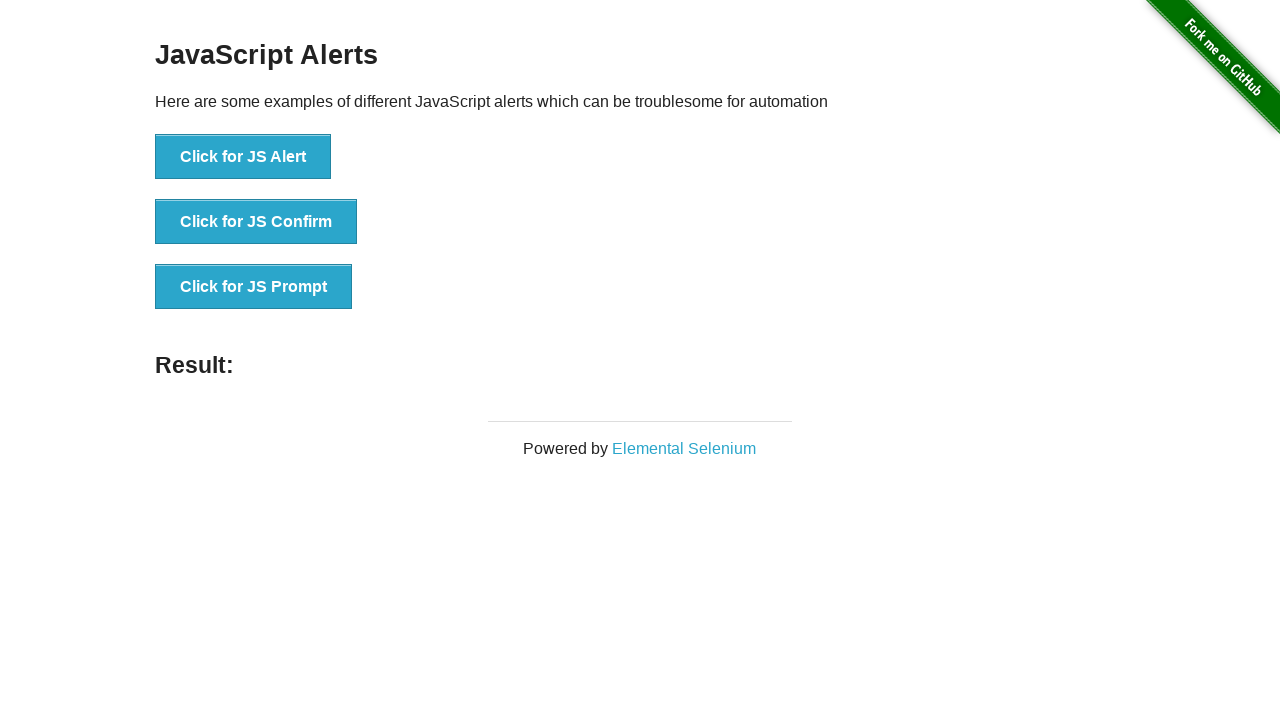

Clicked button to trigger JavaScript prompt at (254, 287) on button[onclick='jsPrompt()']
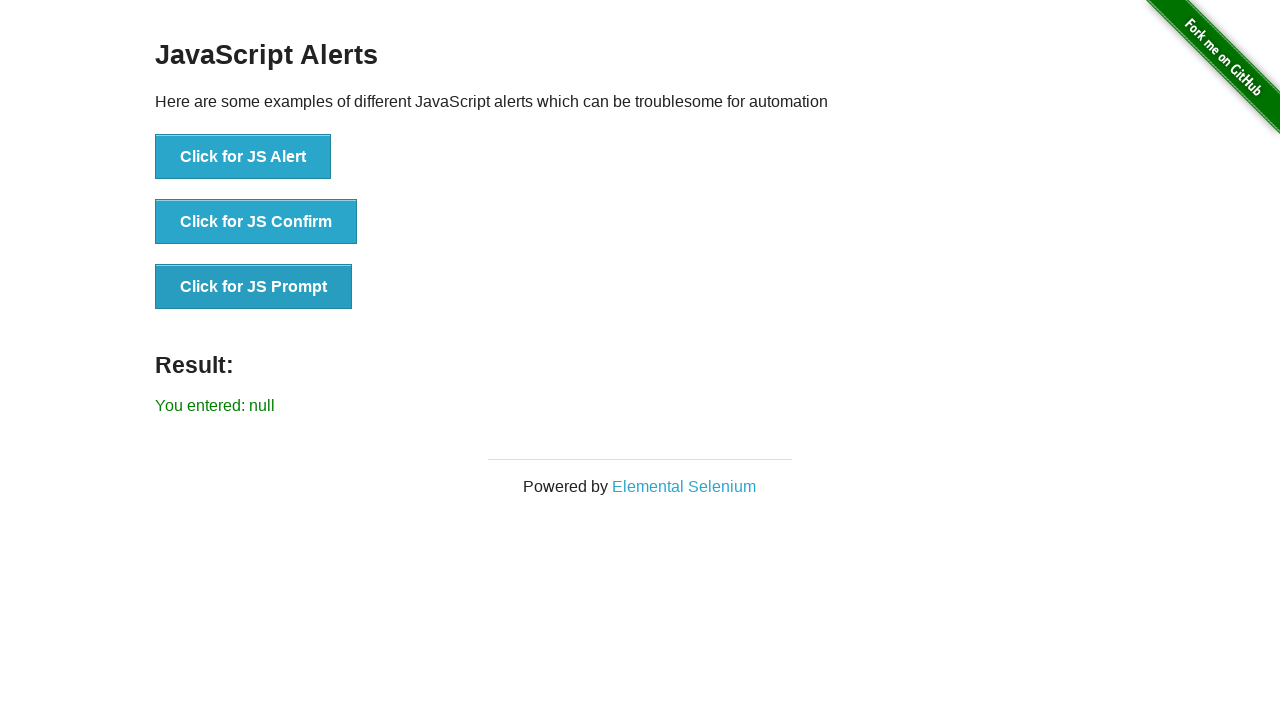

Set up dialog handler to accept prompt with 'Testing'
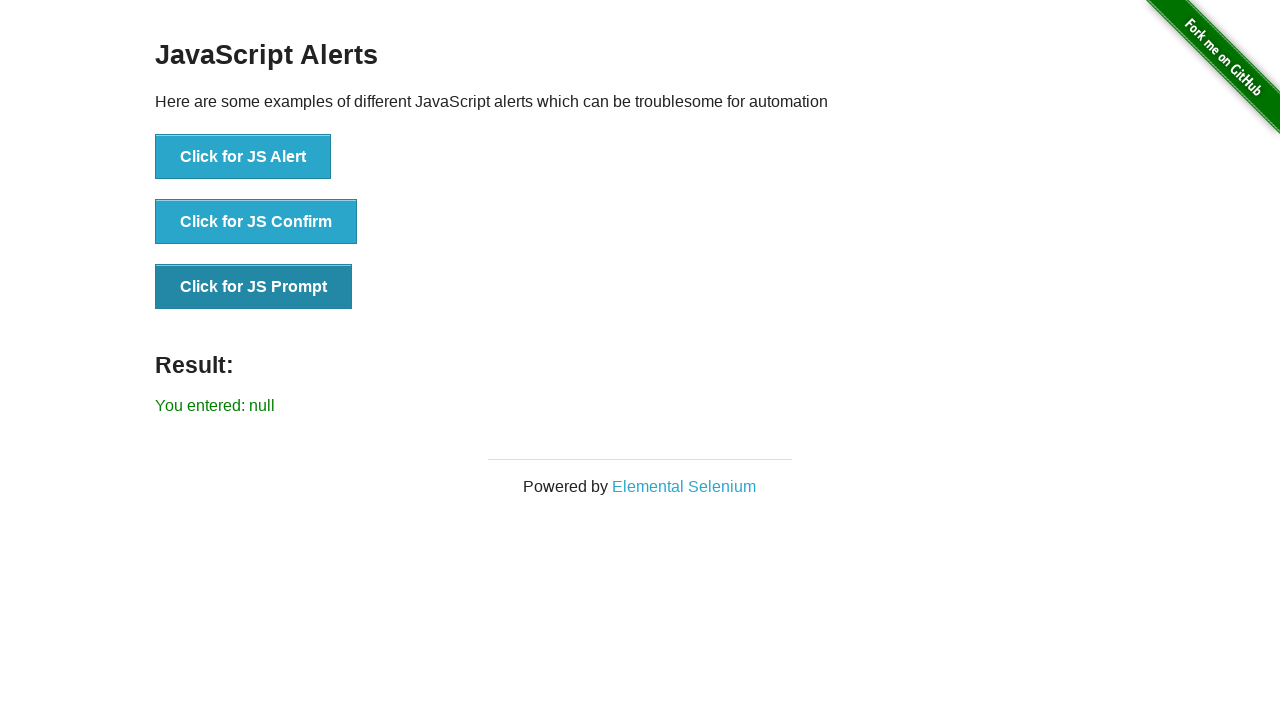

Clicked button again to trigger the prompt dialog at (254, 287) on button[onclick='jsPrompt()']
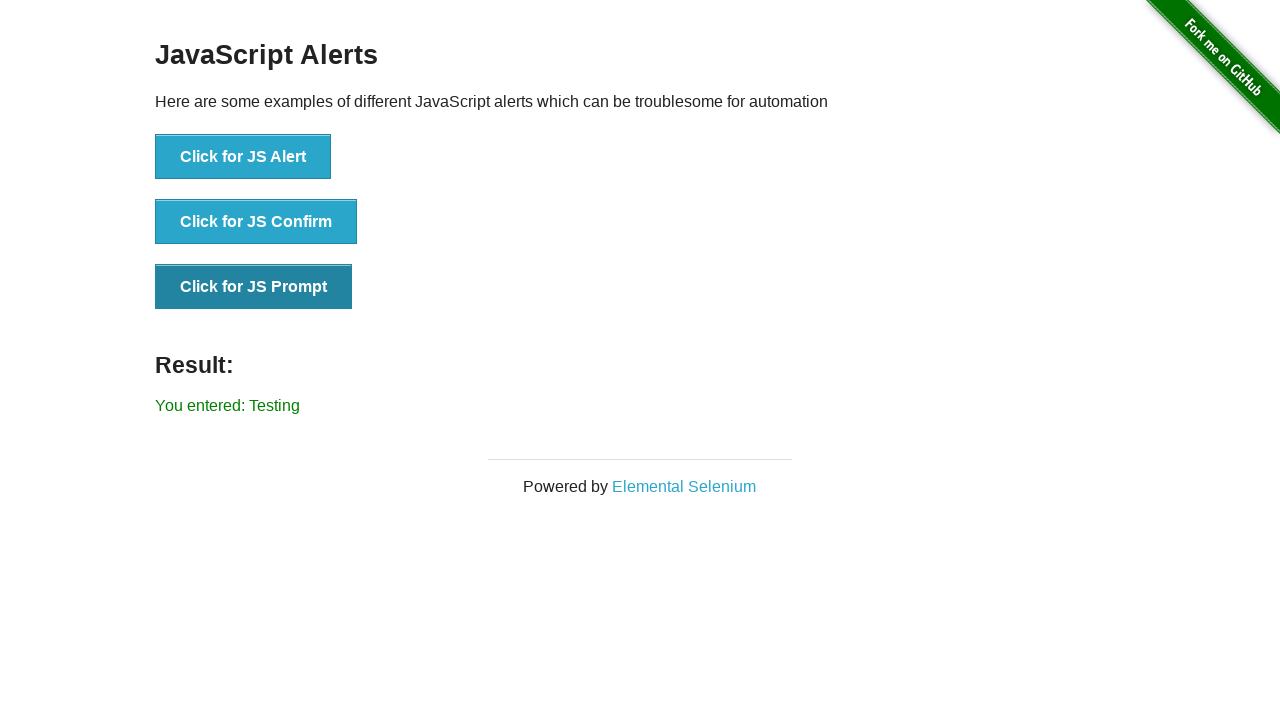

Waited for result message to appear
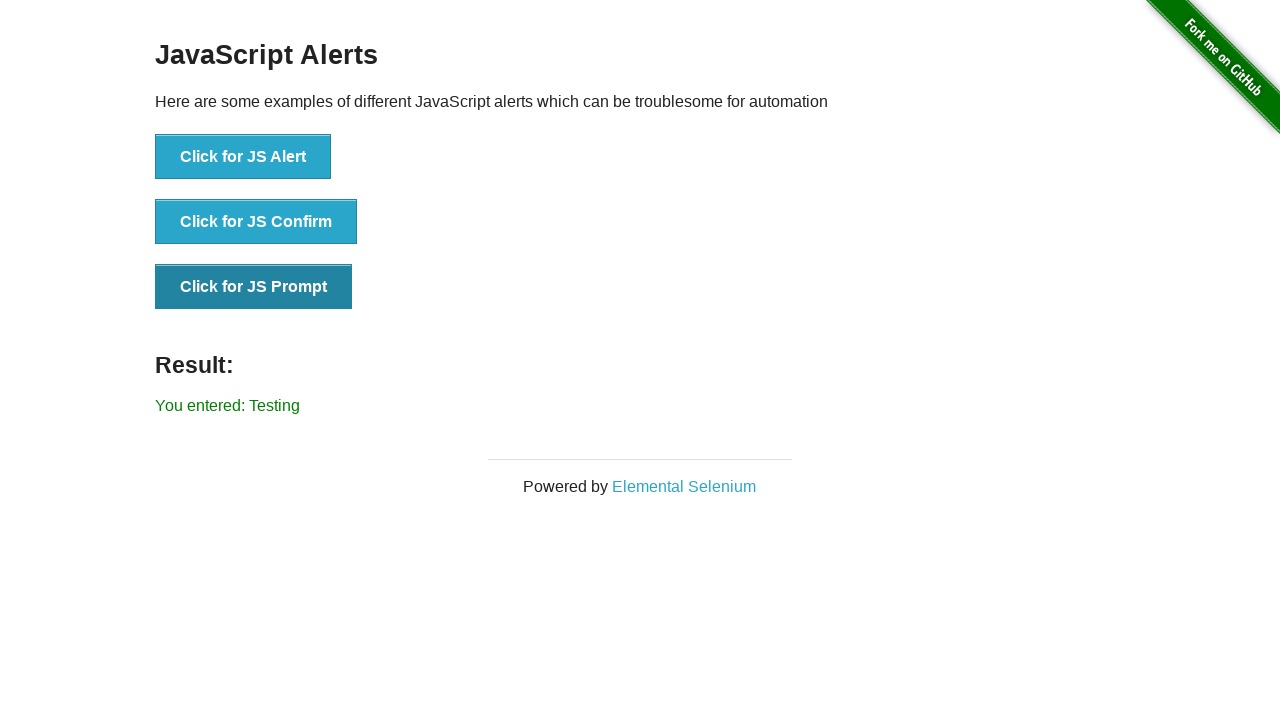

Retrieved result text: 'You entered: Testing'
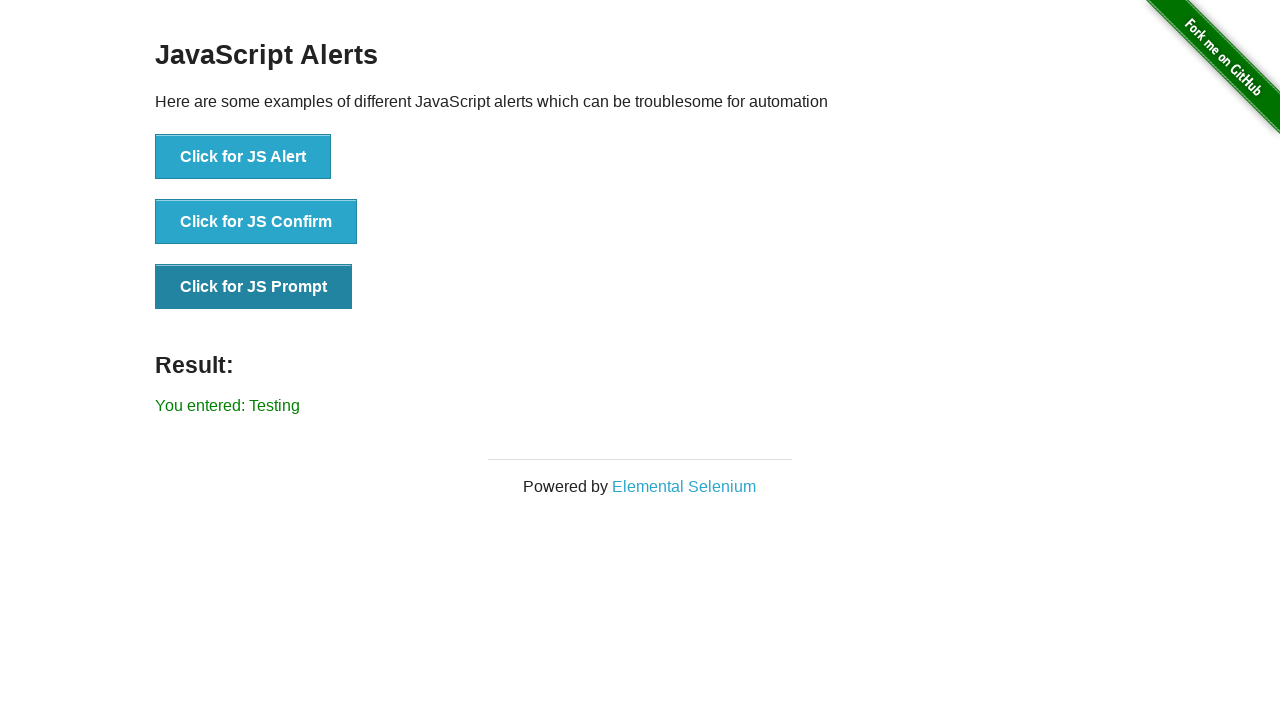

Verified result text matches expected value 'You entered: Testing'
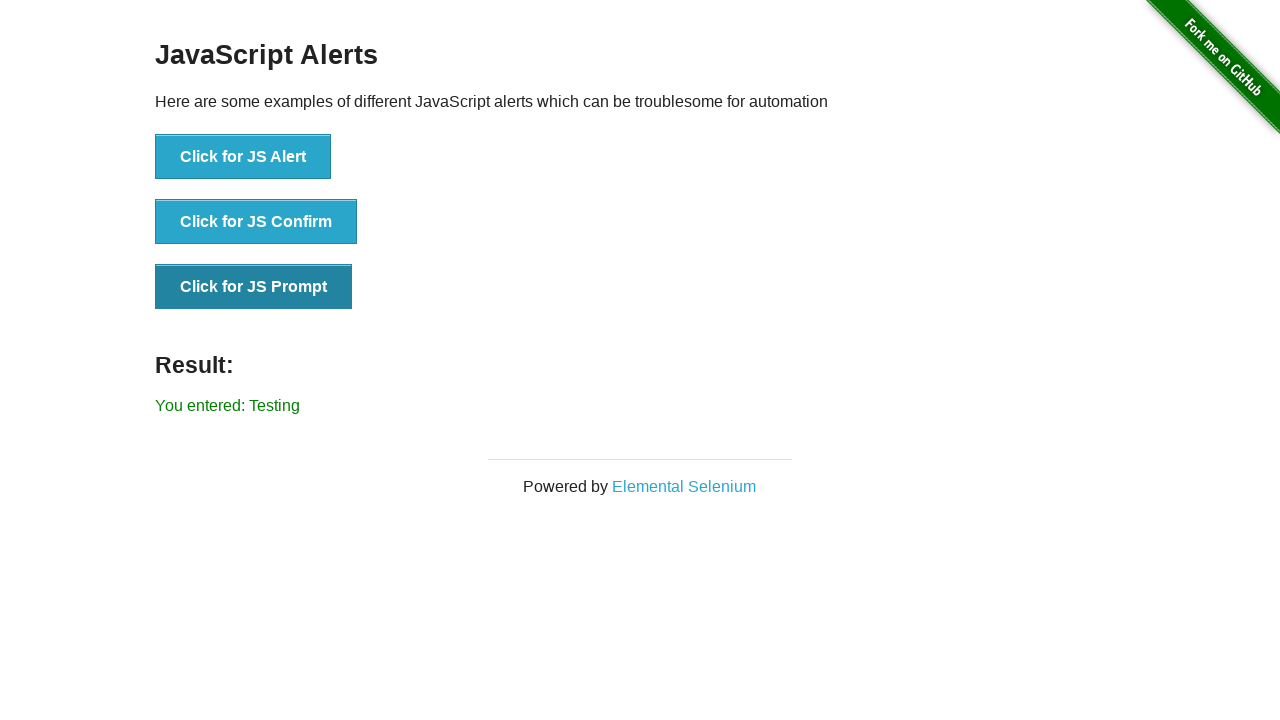

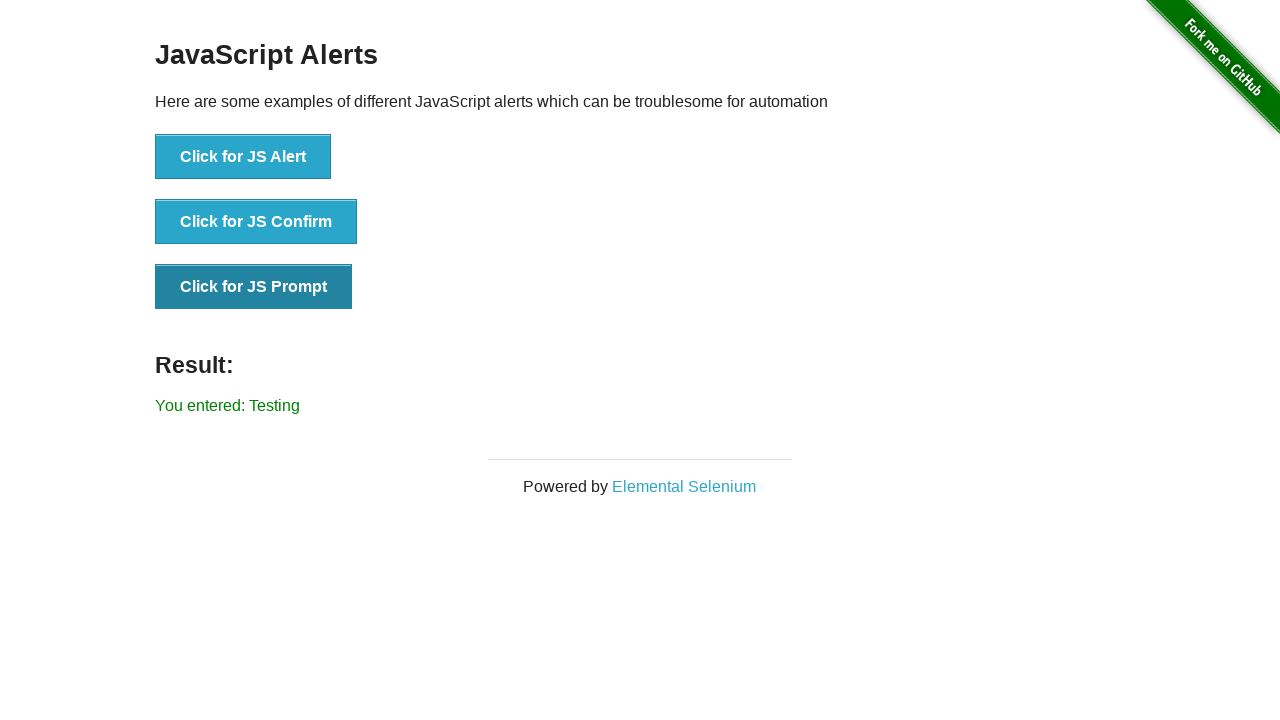